Tests the Word to PDF conversion page by clicking the file upload button to initiate the file selection process

Starting URL: https://www.ilovepdf.com/word_to_pdf/

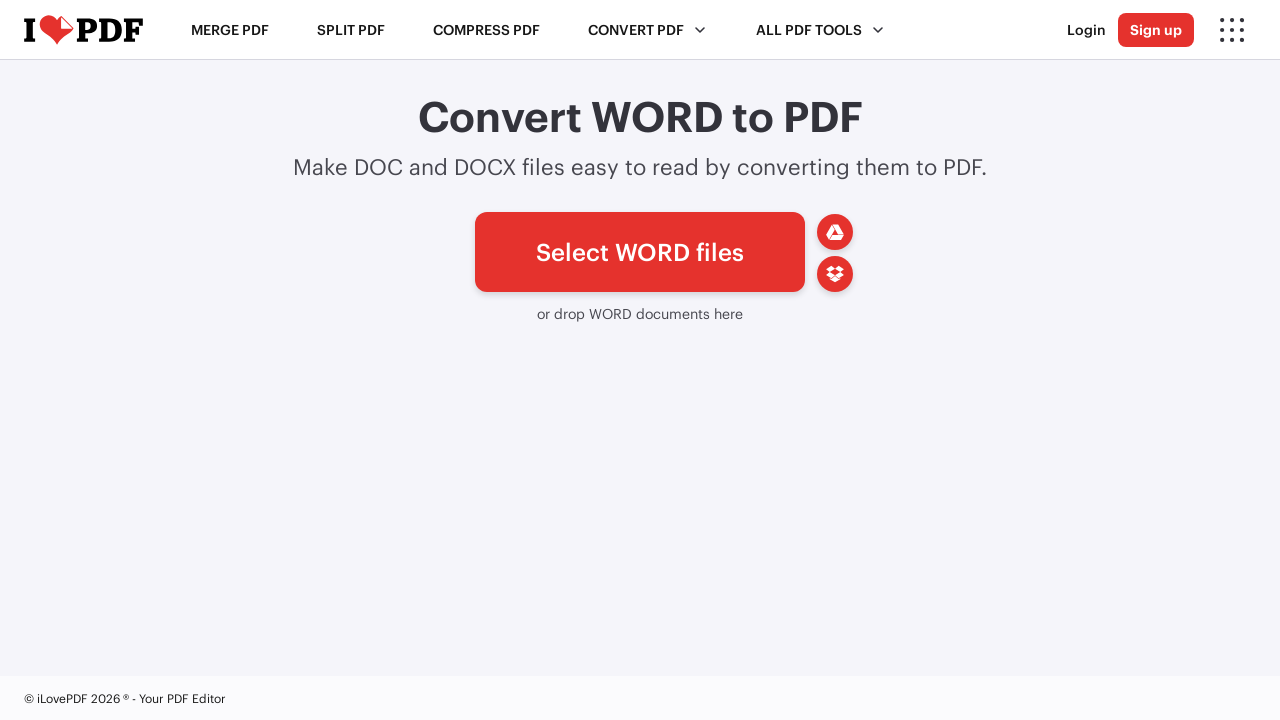

Waited for file upload button to be visible
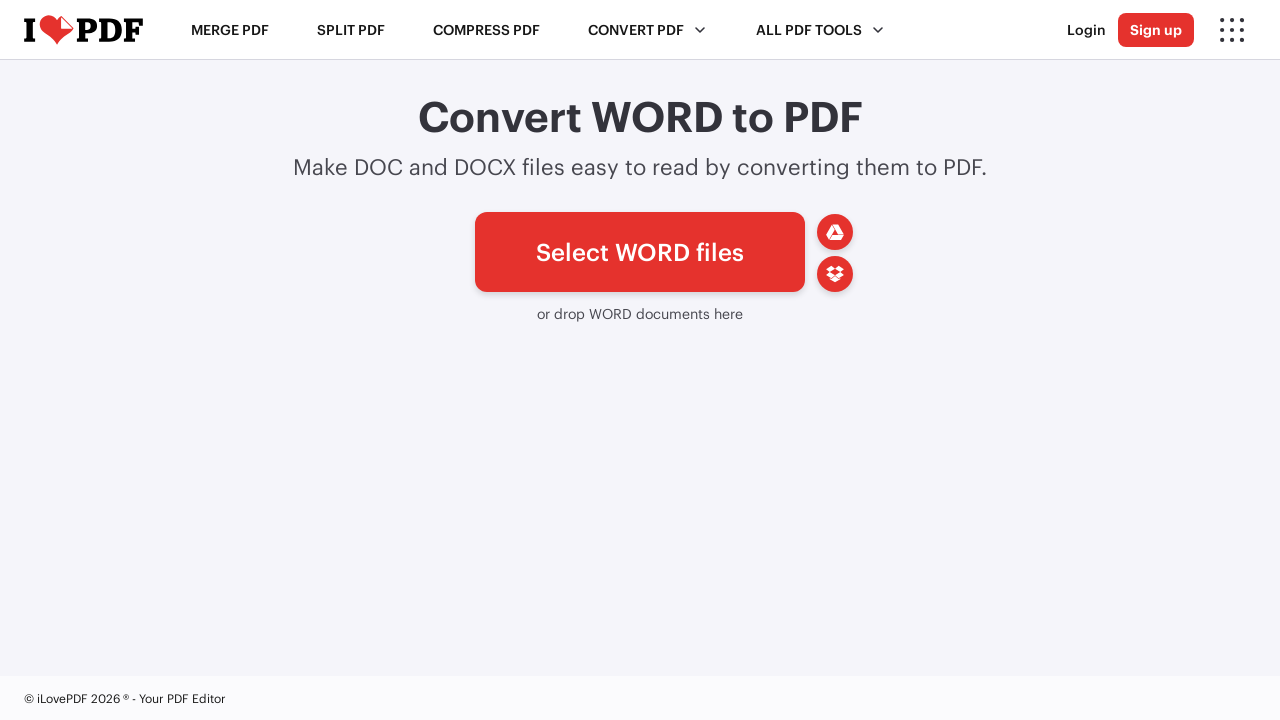

Clicked the file upload button to initiate file selection process at (640, 252) on #pickfiles span
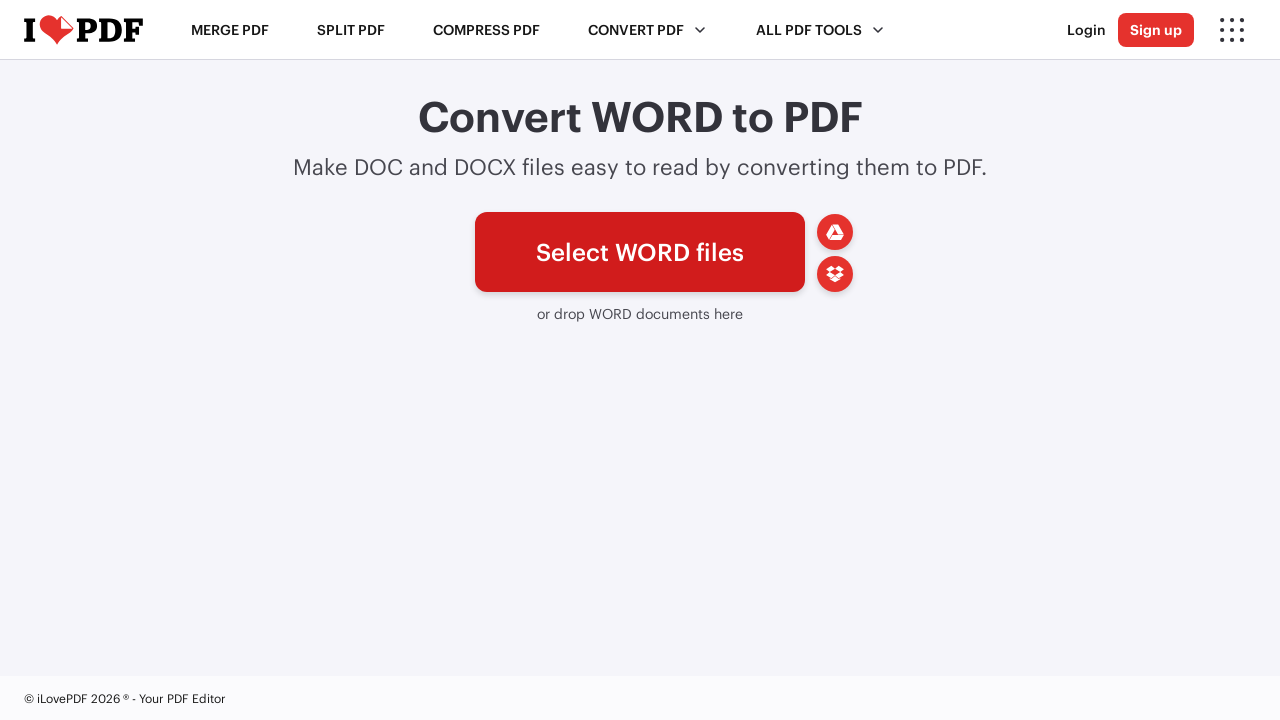

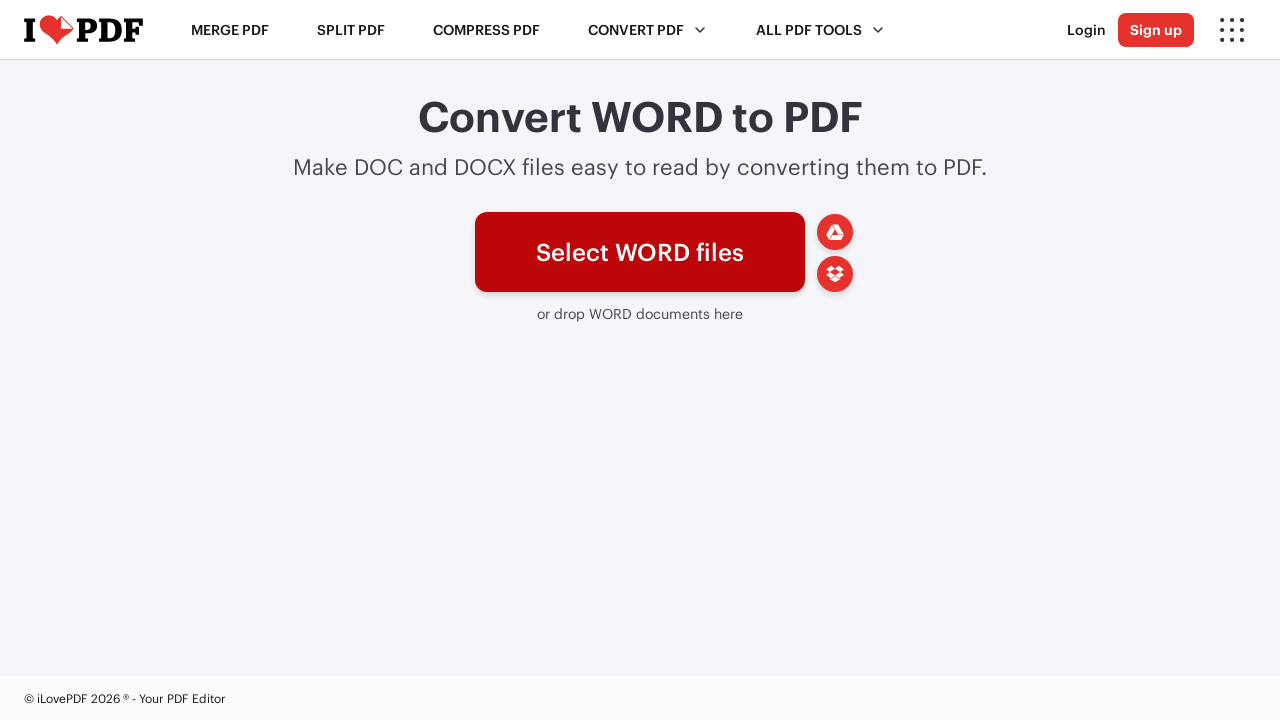